Tests jQuery UI slider by dragging the slider handle horizontally to change its value

Starting URL: https://jqueryui.com/resources/demos/slider/default.html

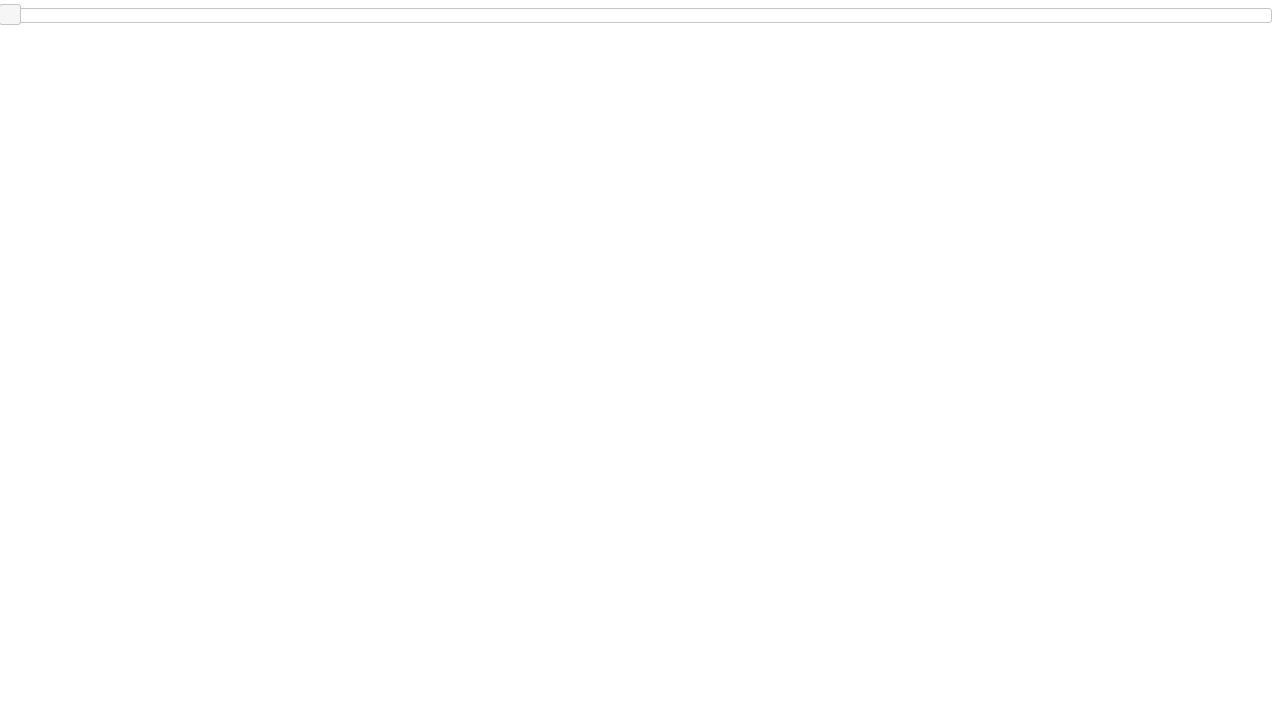

Located the slider handle element
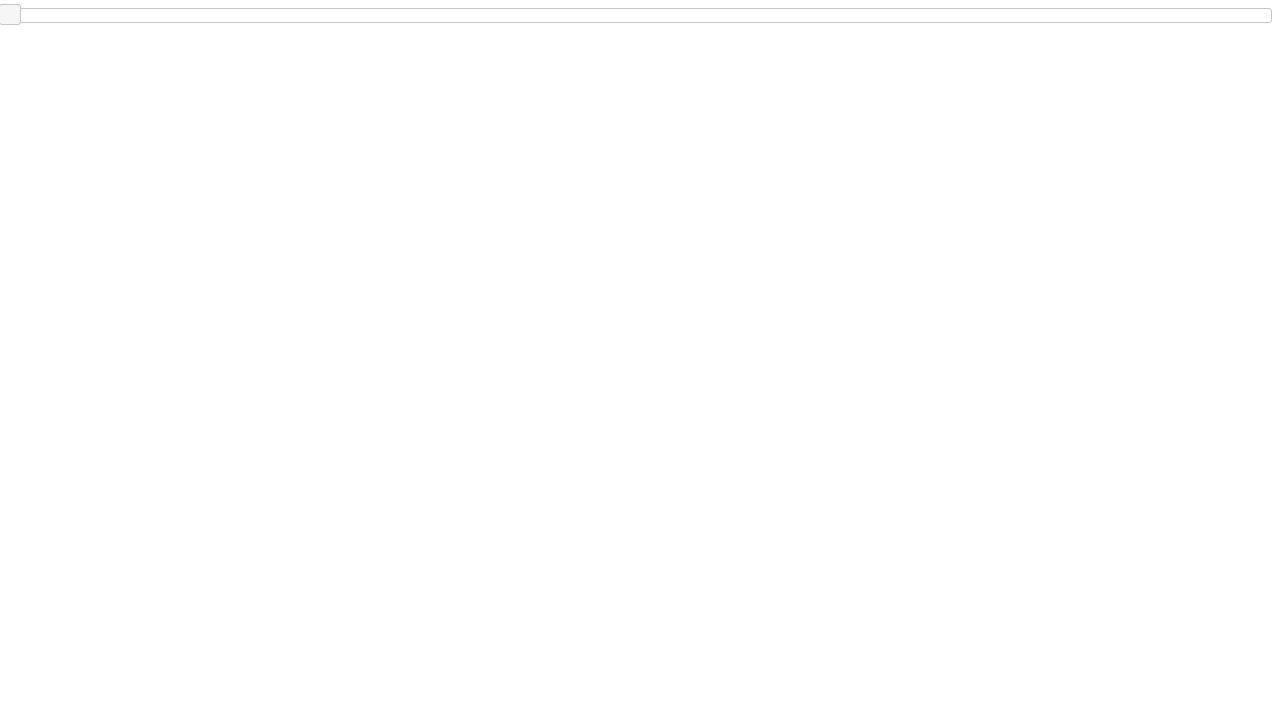

Slider handle is now visible
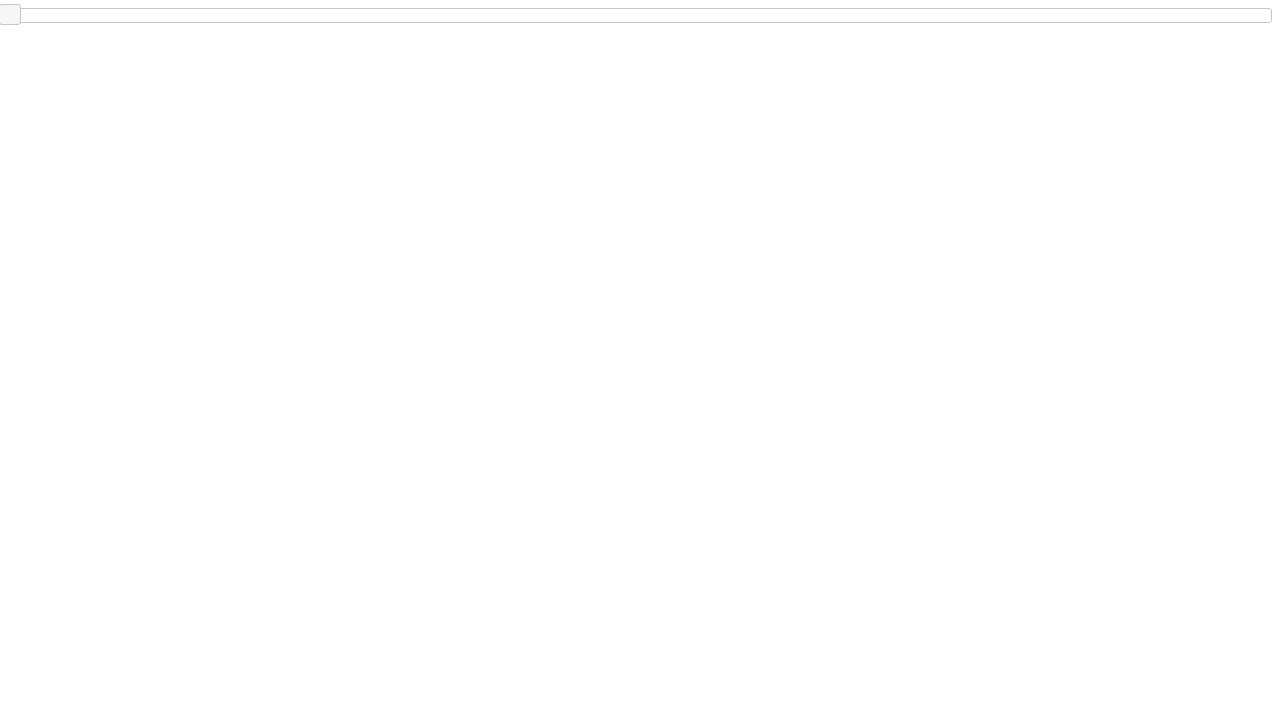

Retrieved bounding box of slider handle
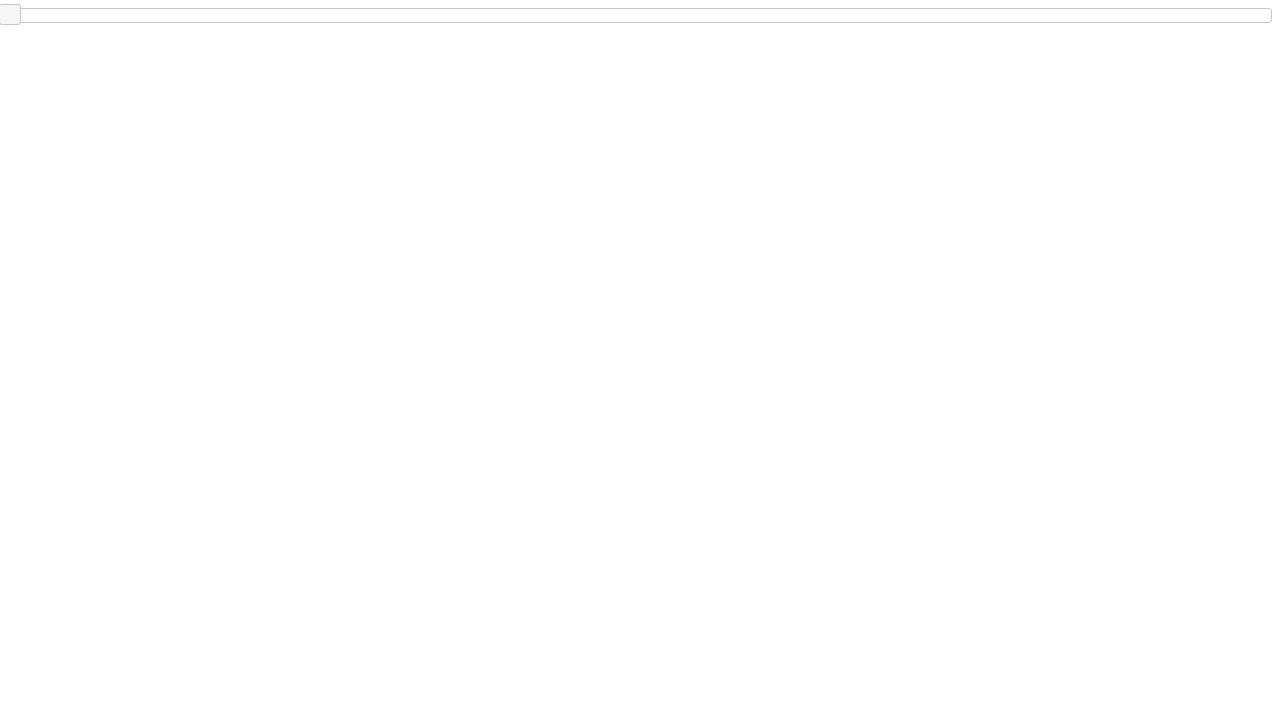

Moved mouse to center of slider handle at (10, 15)
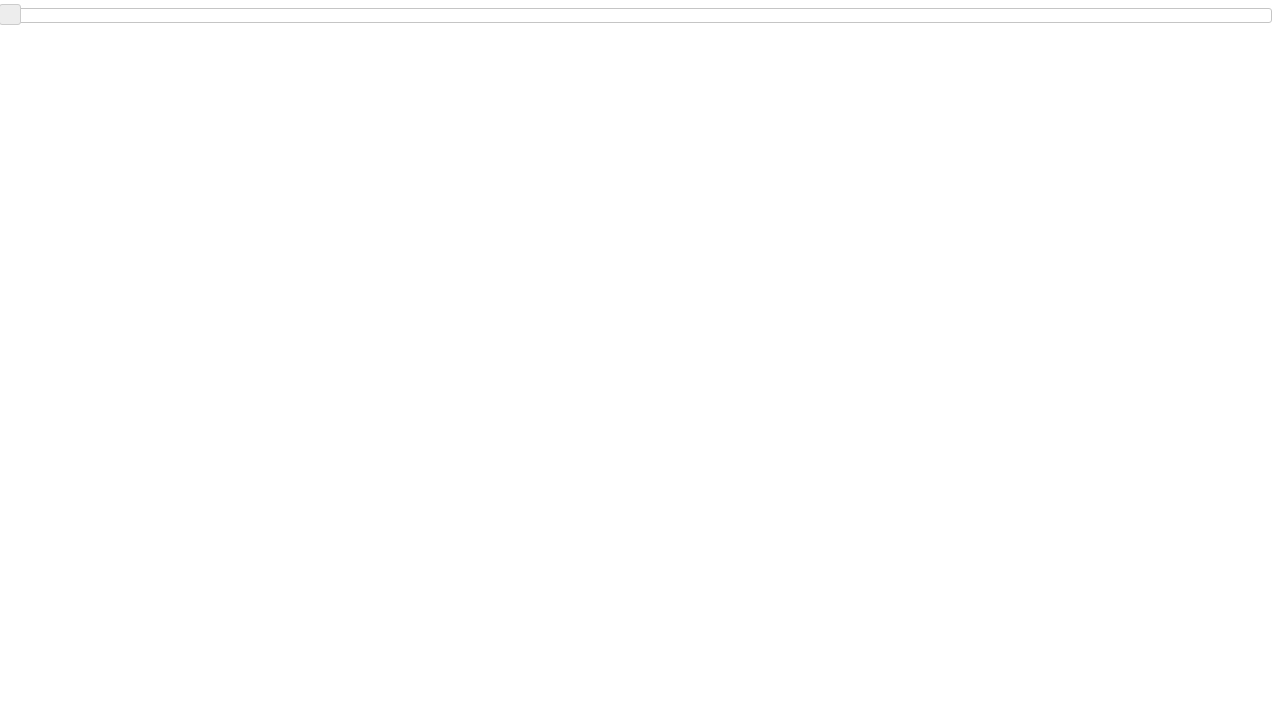

Pressed mouse button down on slider handle at (10, 15)
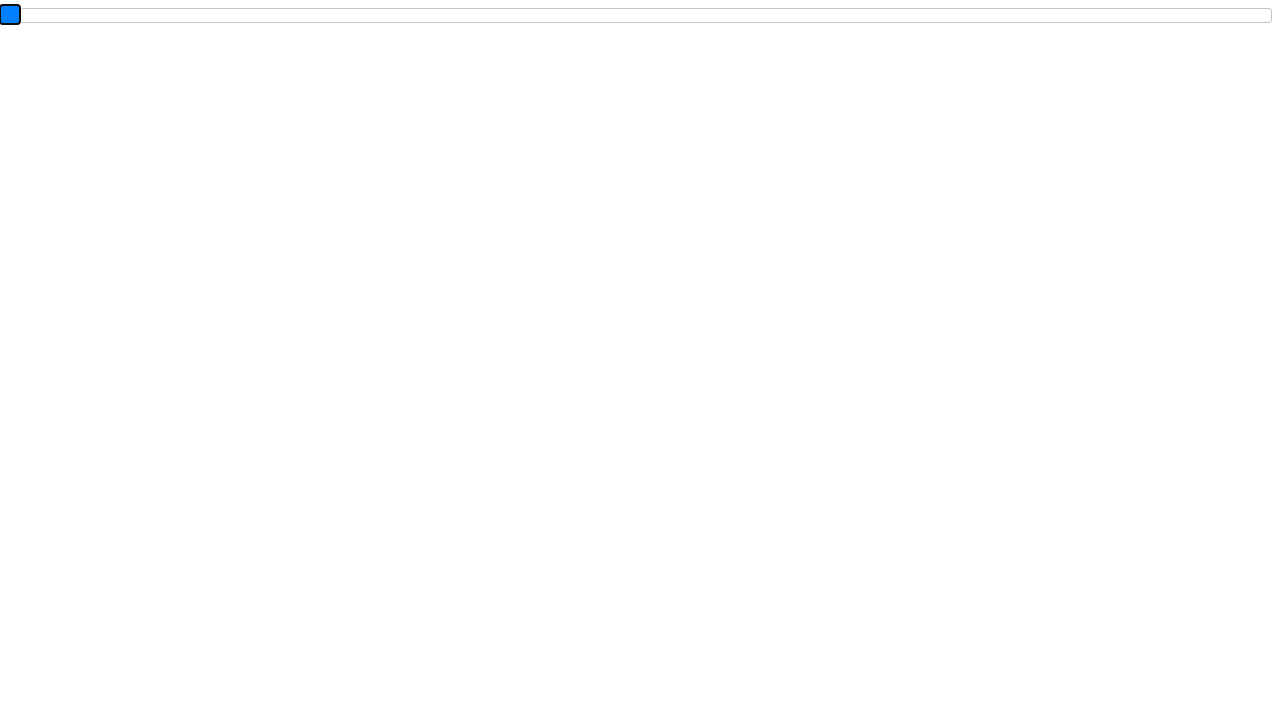

Dragged slider handle 500 pixels to the right at (510, 15)
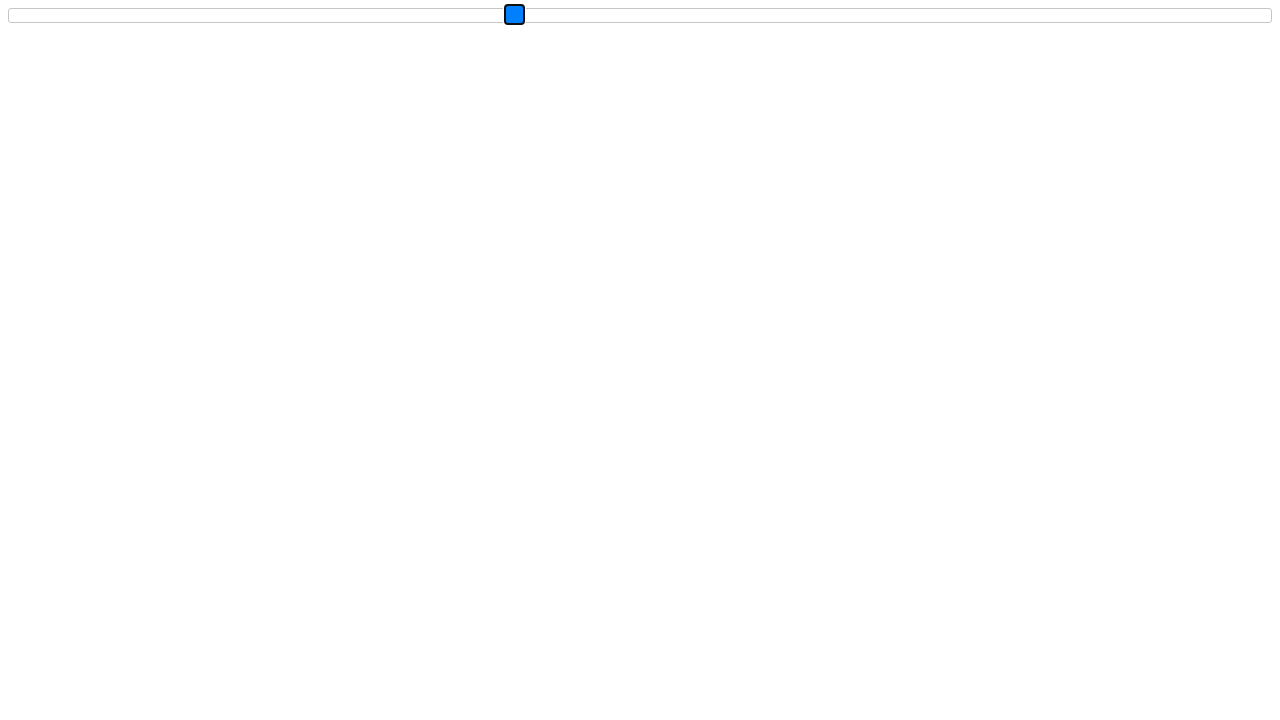

Released mouse button to complete slider drag at (510, 15)
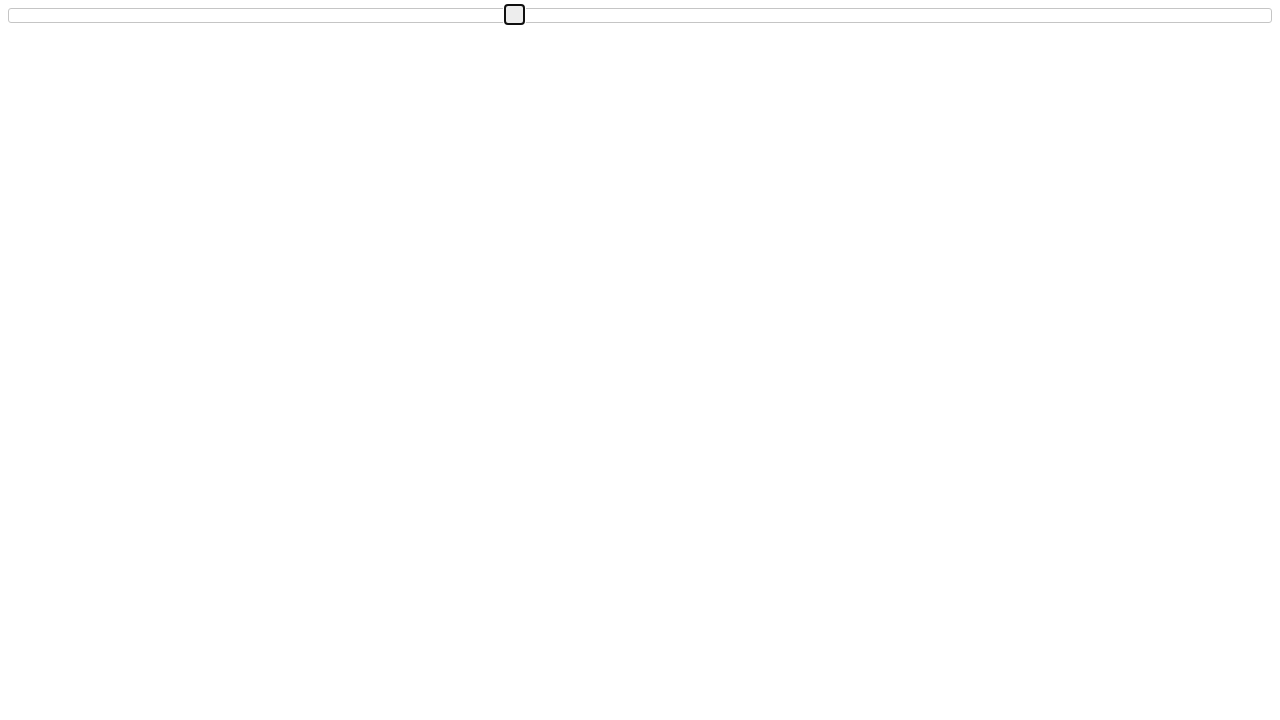

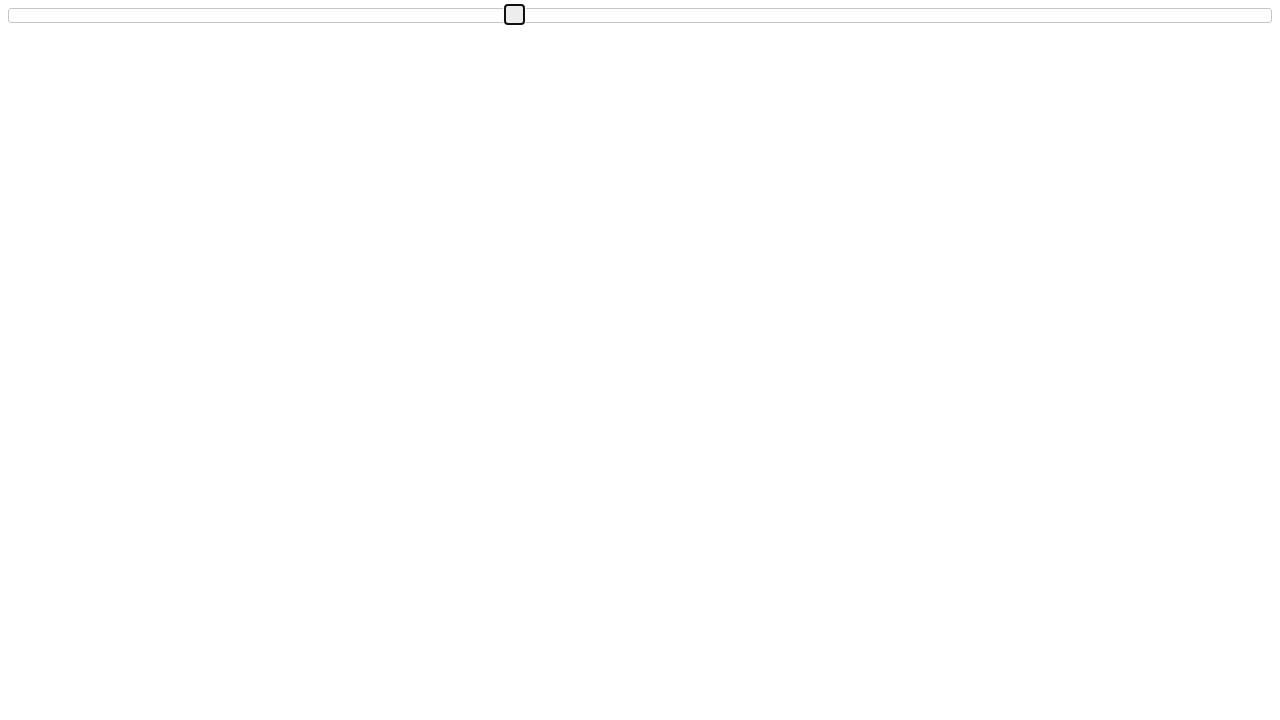